Tests that an input field with id 'pustePole' has no placeholder attribute after navigating through links

Starting URL: https://teserat.github.io/welcome/

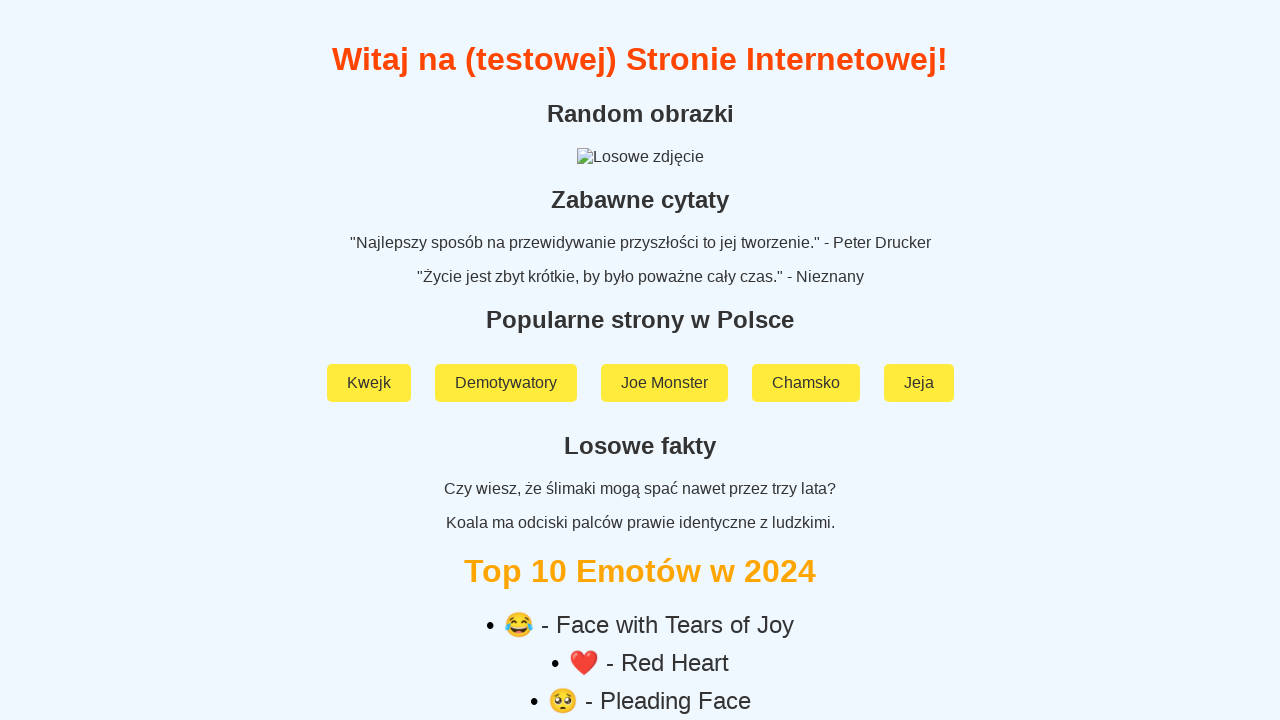

Clicked on 'Rozchodniak' link at (640, 592) on text=Rozchodniak
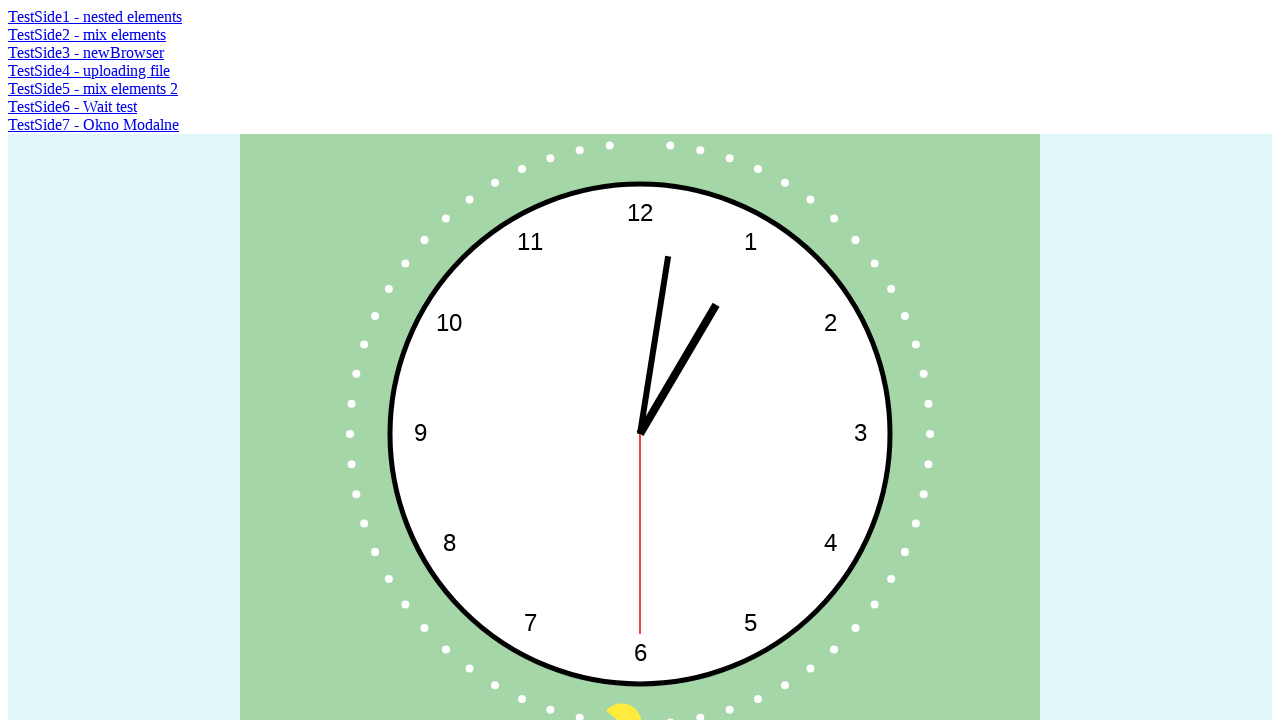

Clicked on 'TestSide5 - mix elements 2' link at (93, 88) on text=TestSide5 - mix elements 2
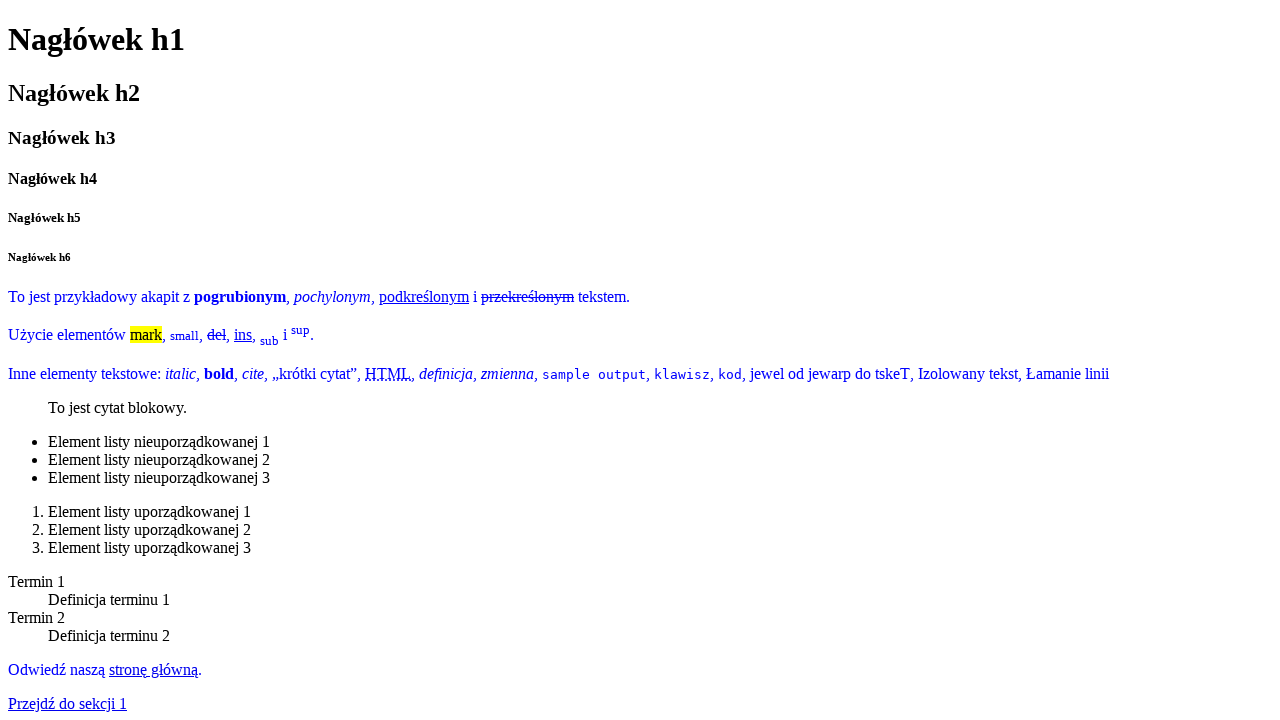

Located input field with id 'pustePole'
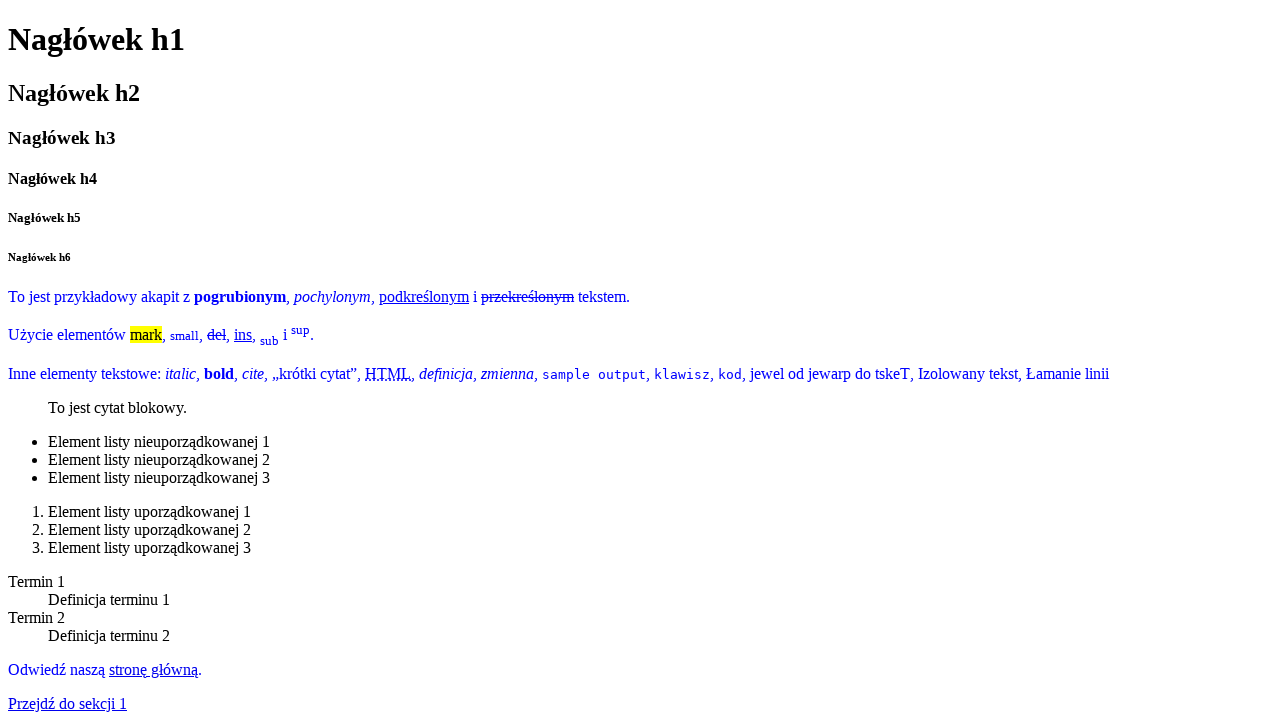

Retrieved placeholder attribute from input field
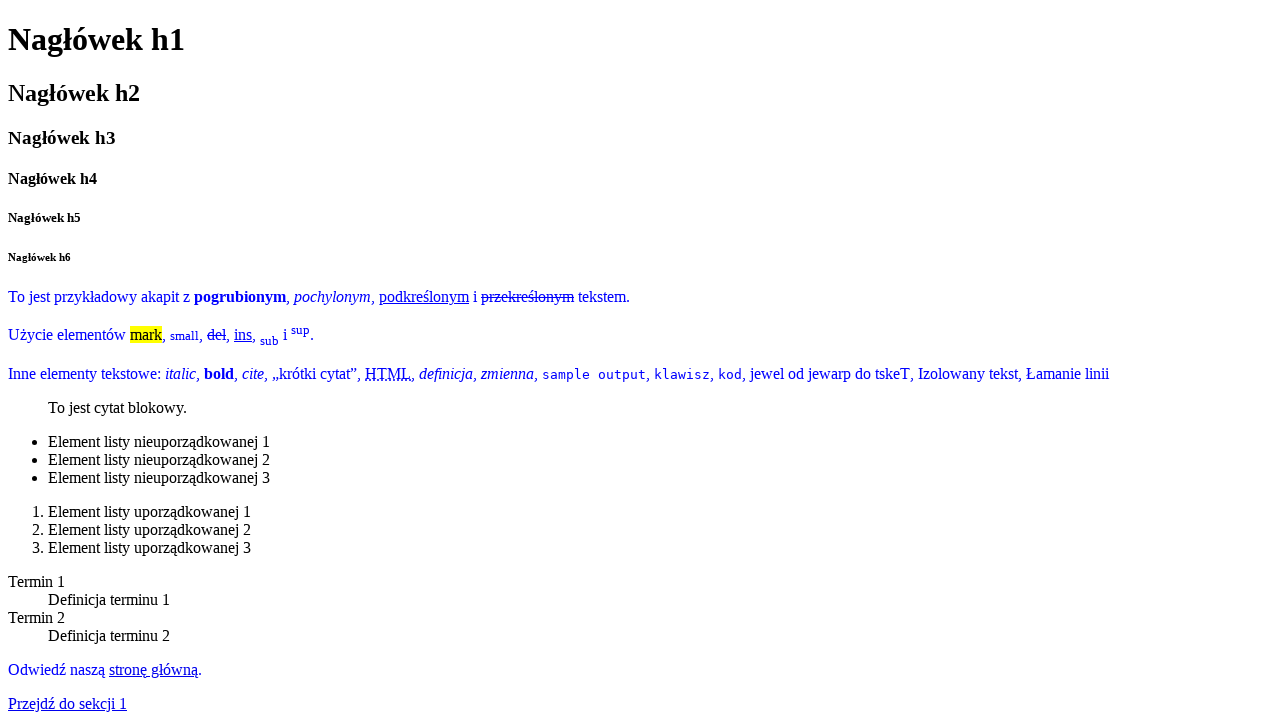

Normalized empty placeholder string to None
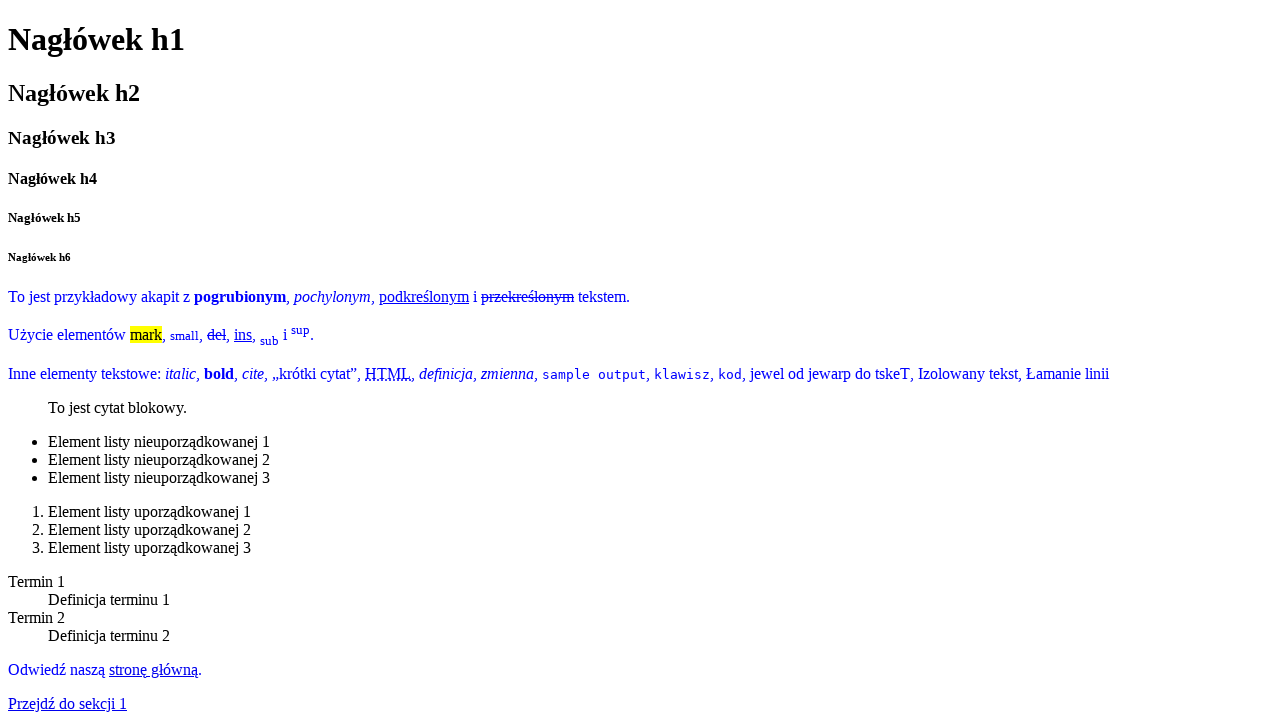

Assertion passed: placeholder attribute is None
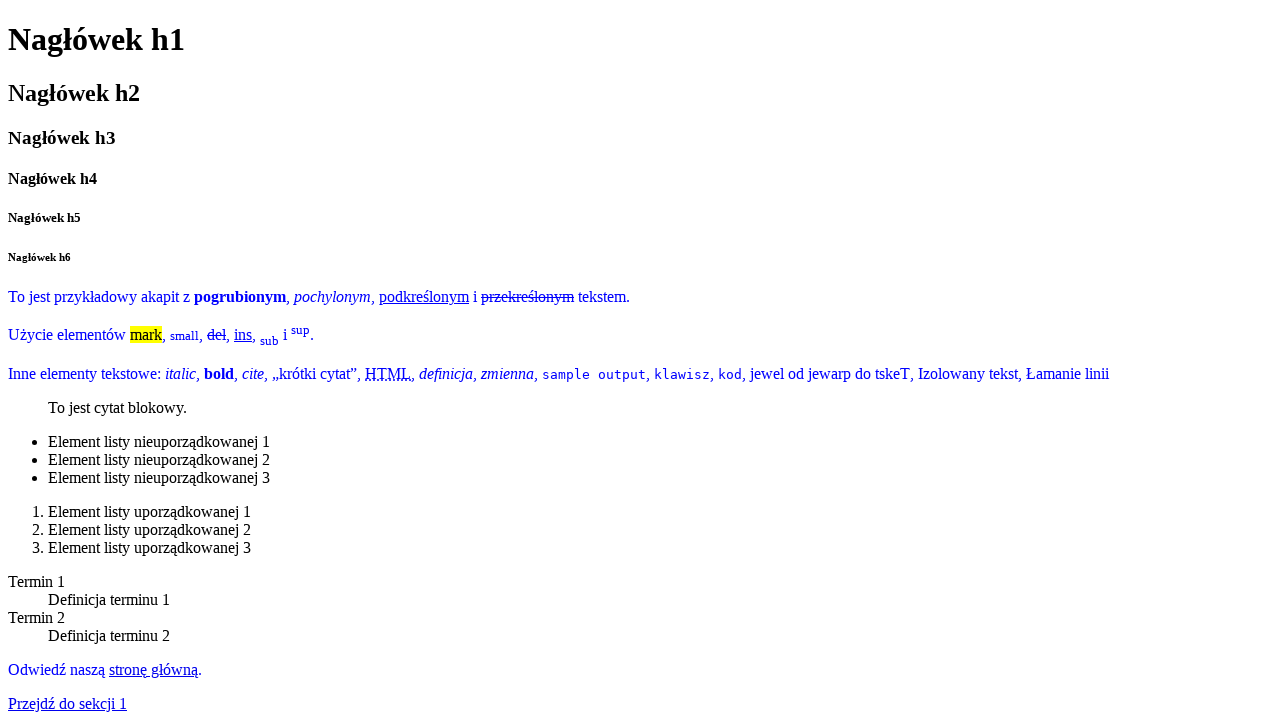

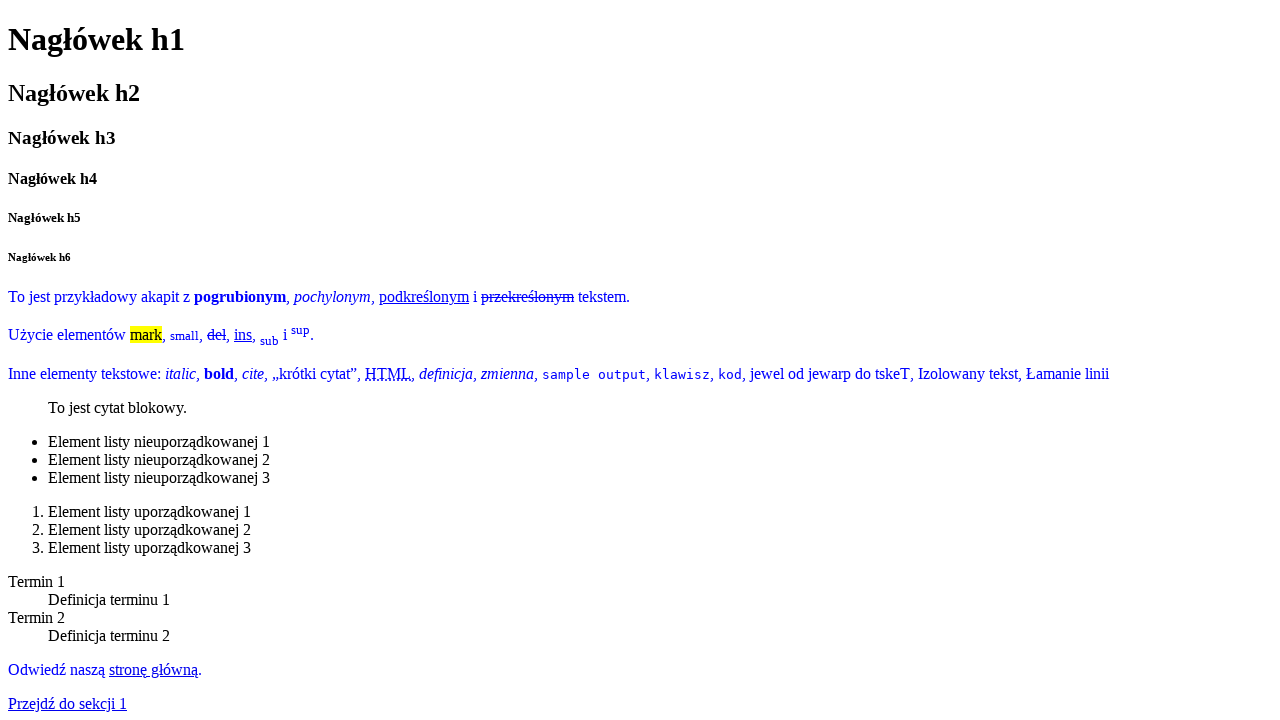